Loads a blog page, clicks on an emote element, refreshes the page, and verifies the URL remains the same

Starting URL: https://pedantic-brattain-37254a.netlify.app/

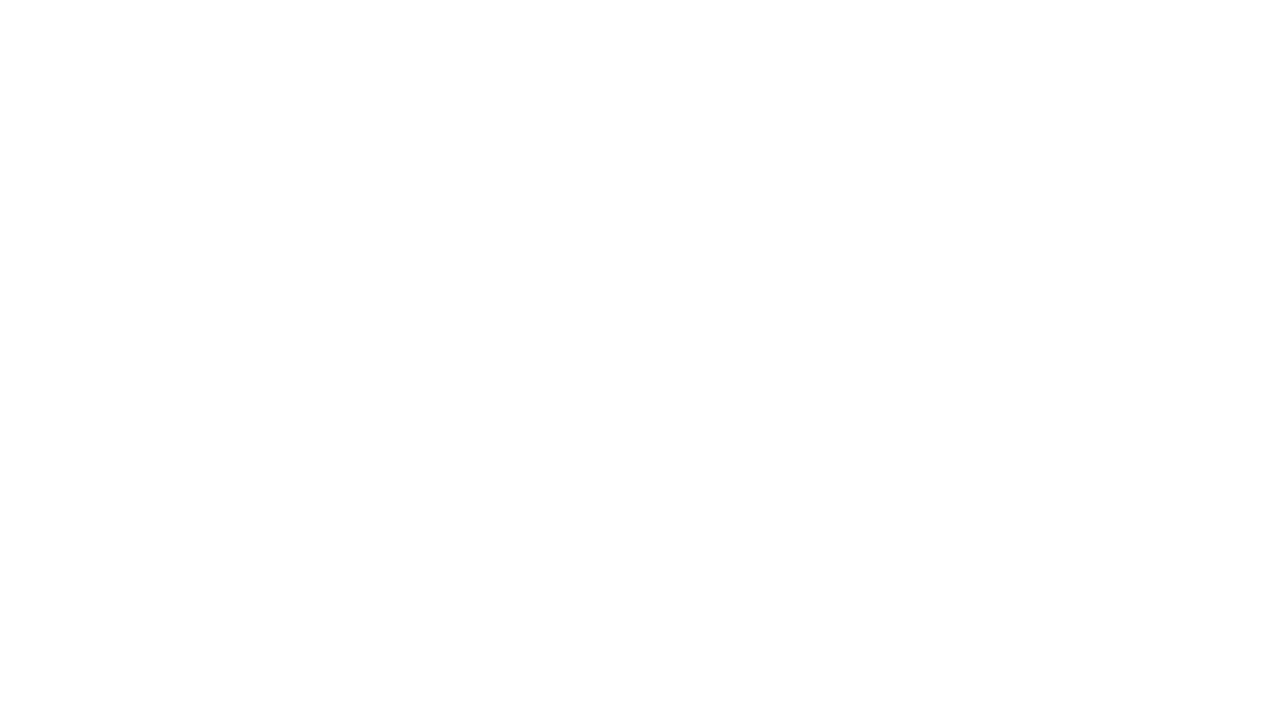

Navigated to blog page at https://pedantic-brattain-37254a.netlify.app/
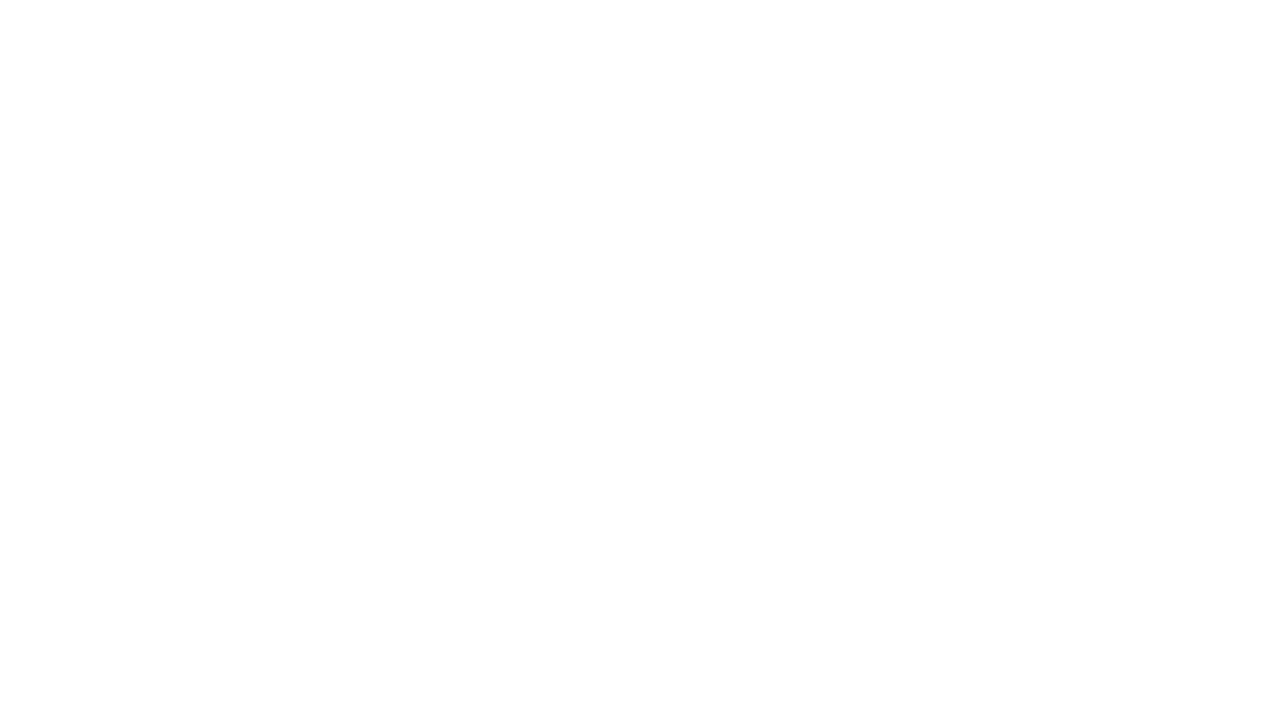

Clicked on vuukle emote element at (640, 564) on #vuukle-emote
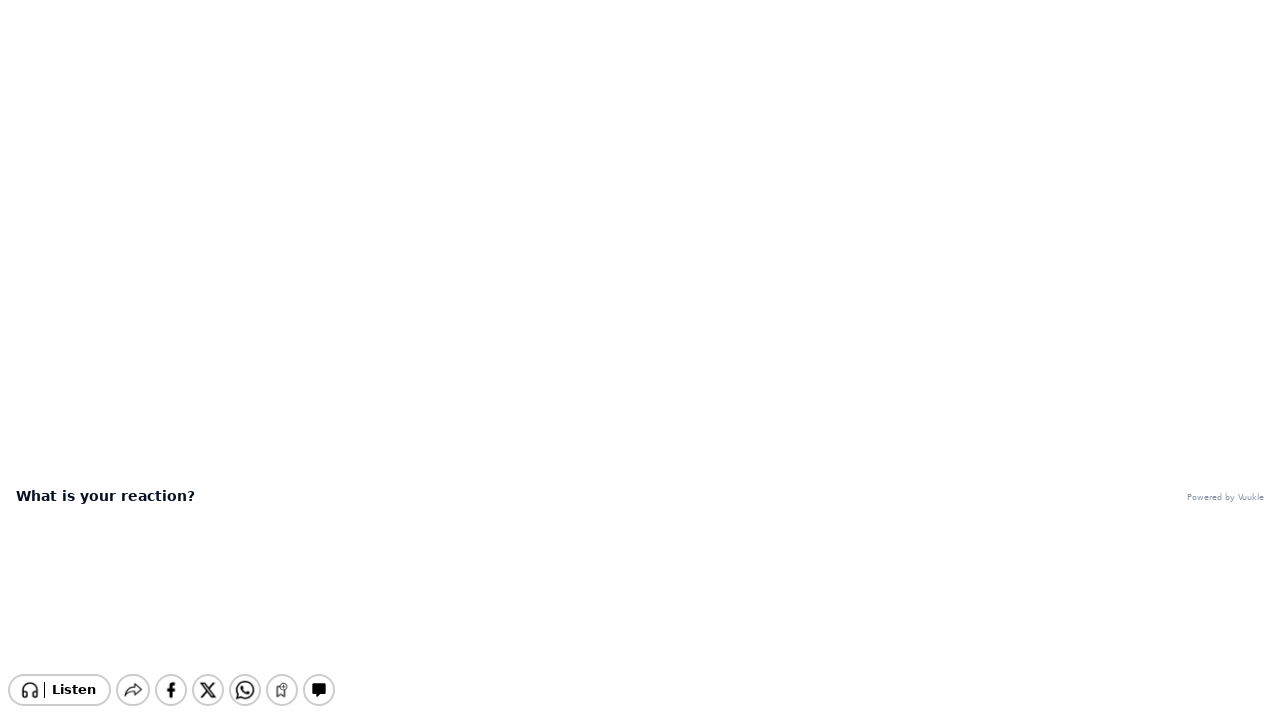

Refreshed the page
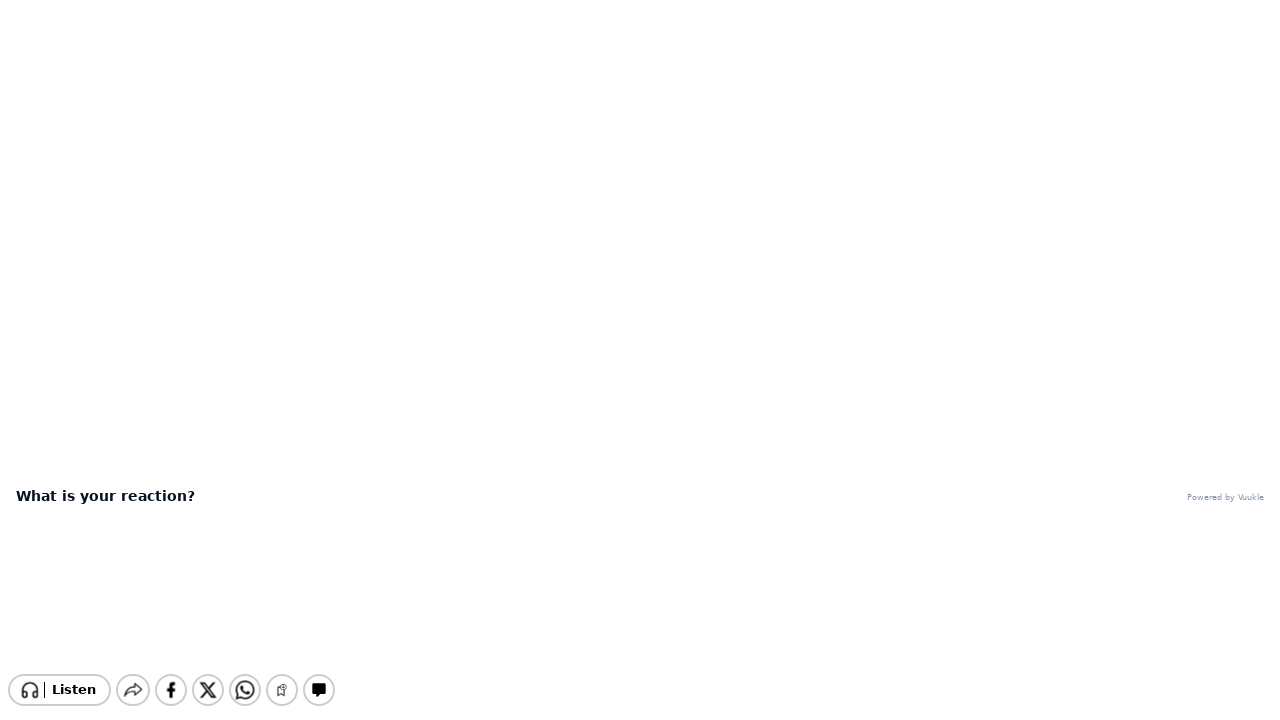

Verified URL remains https://pedantic-brattain-37254a.netlify.app/
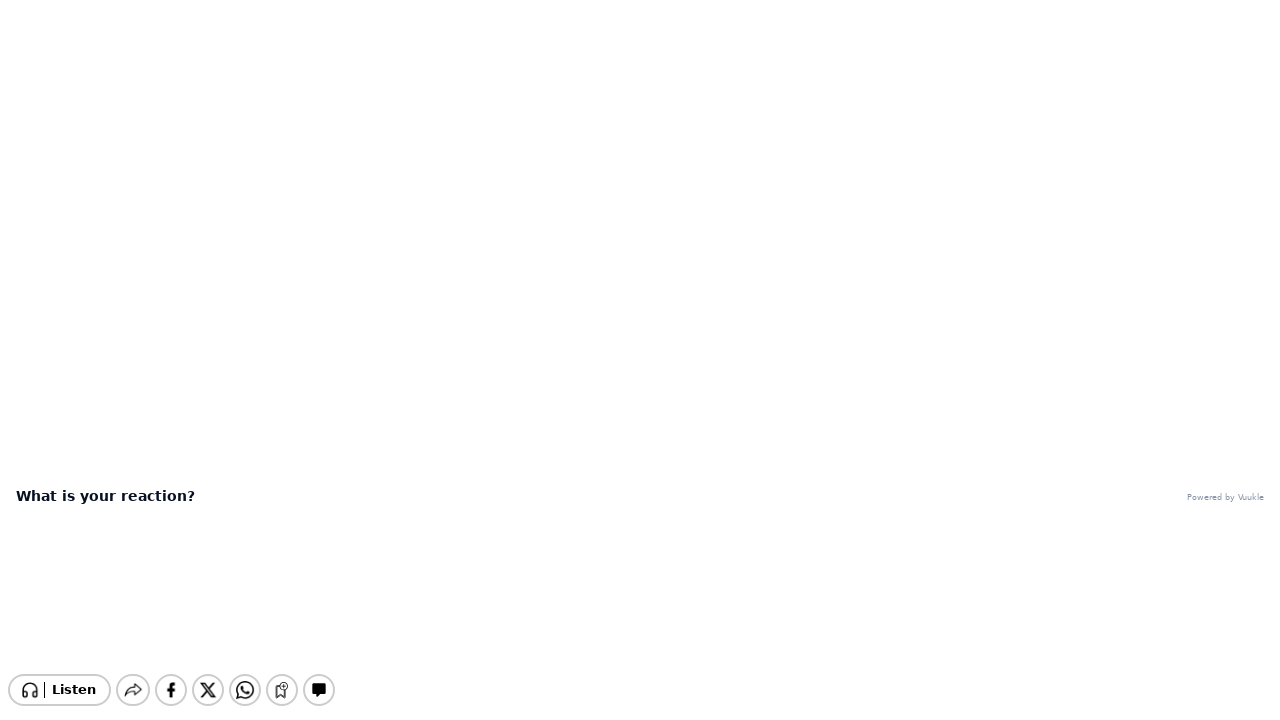

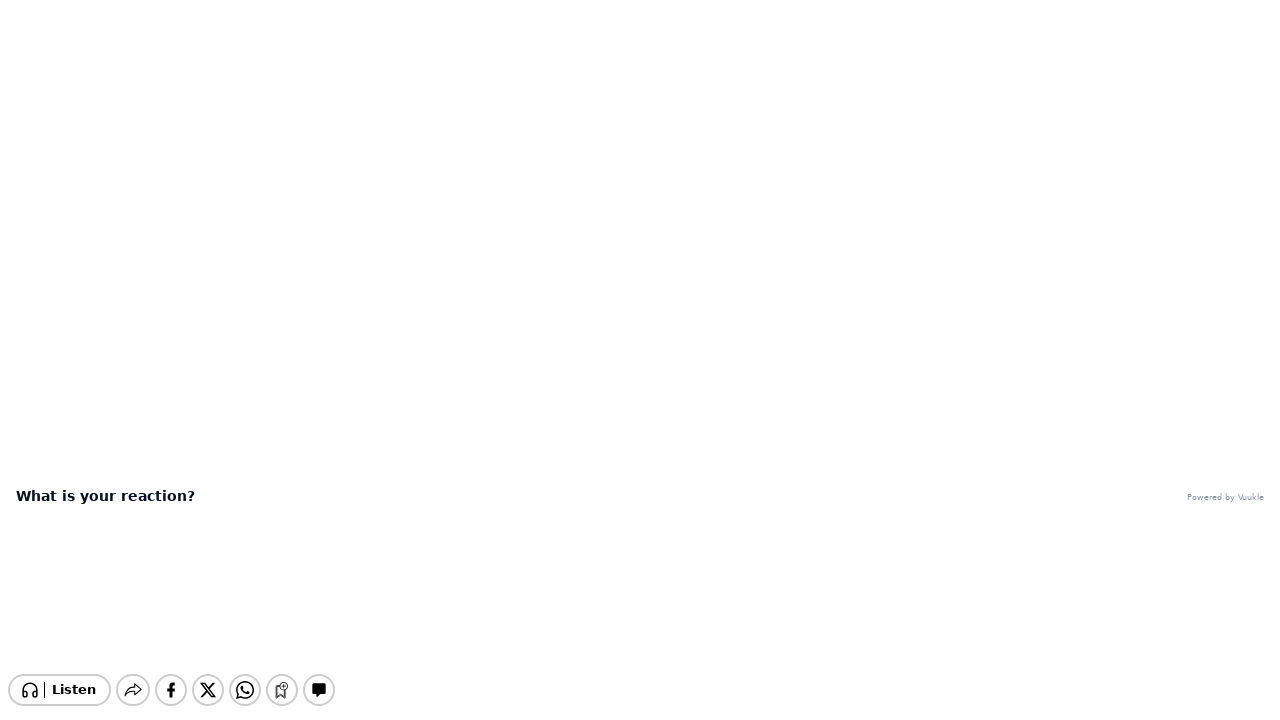